Tests browser alert dialog handling by clicking a button that triggers an alert and then accepting it.

Starting URL: https://demo.automationtesting.in/Alerts.html

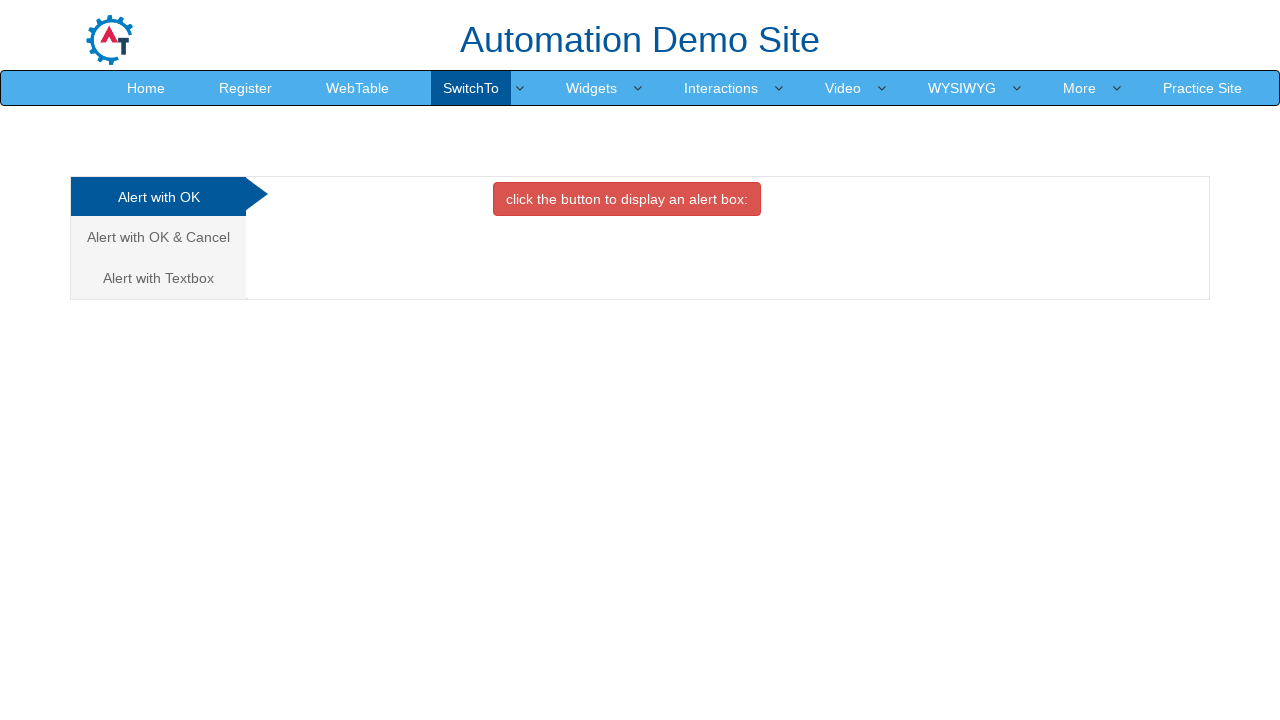

Set up dialog handler to accept alerts
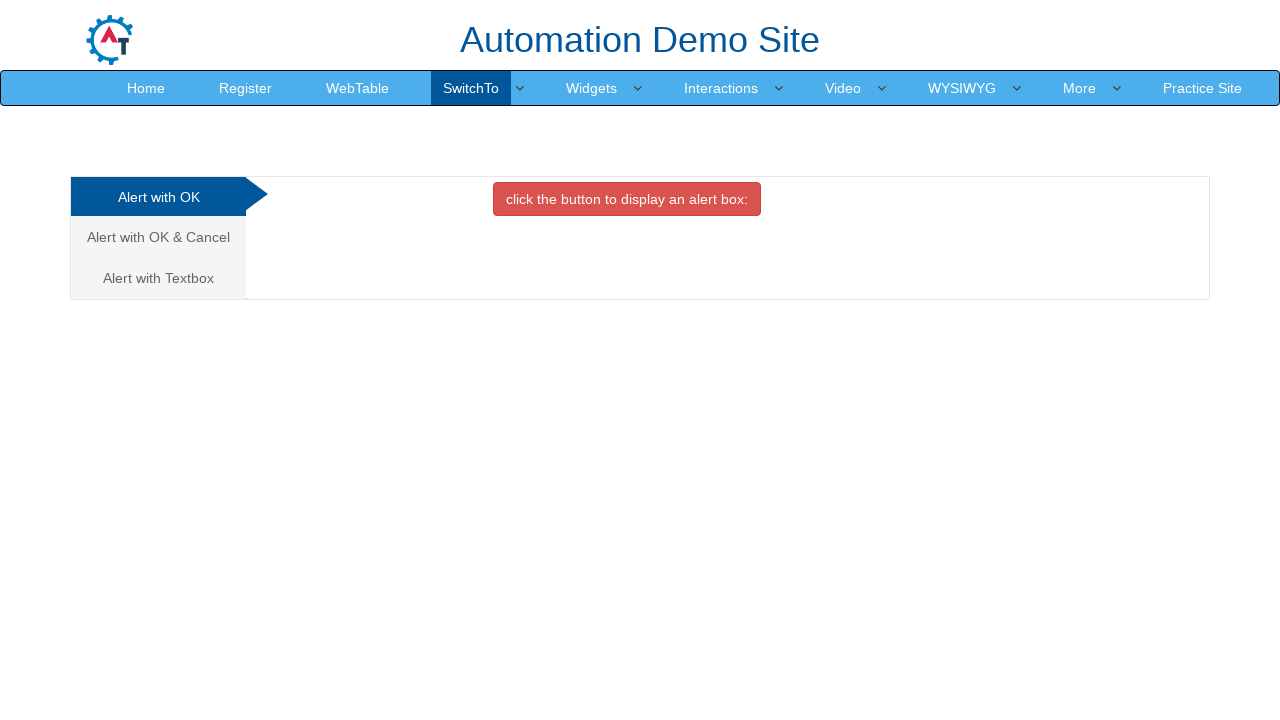

Clicked button that triggers the alert dialog at (627, 199) on xpath=//button[@class='btn btn-danger']
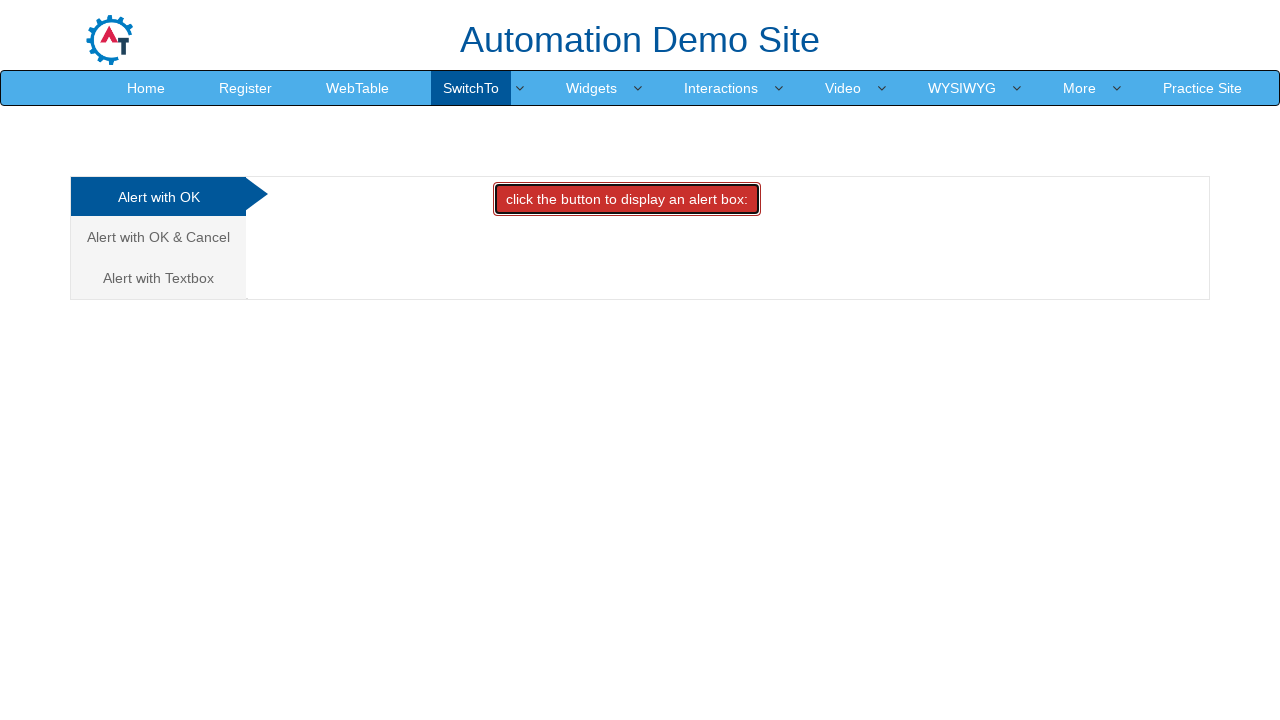

Waited for alert dialog to be handled and accepted
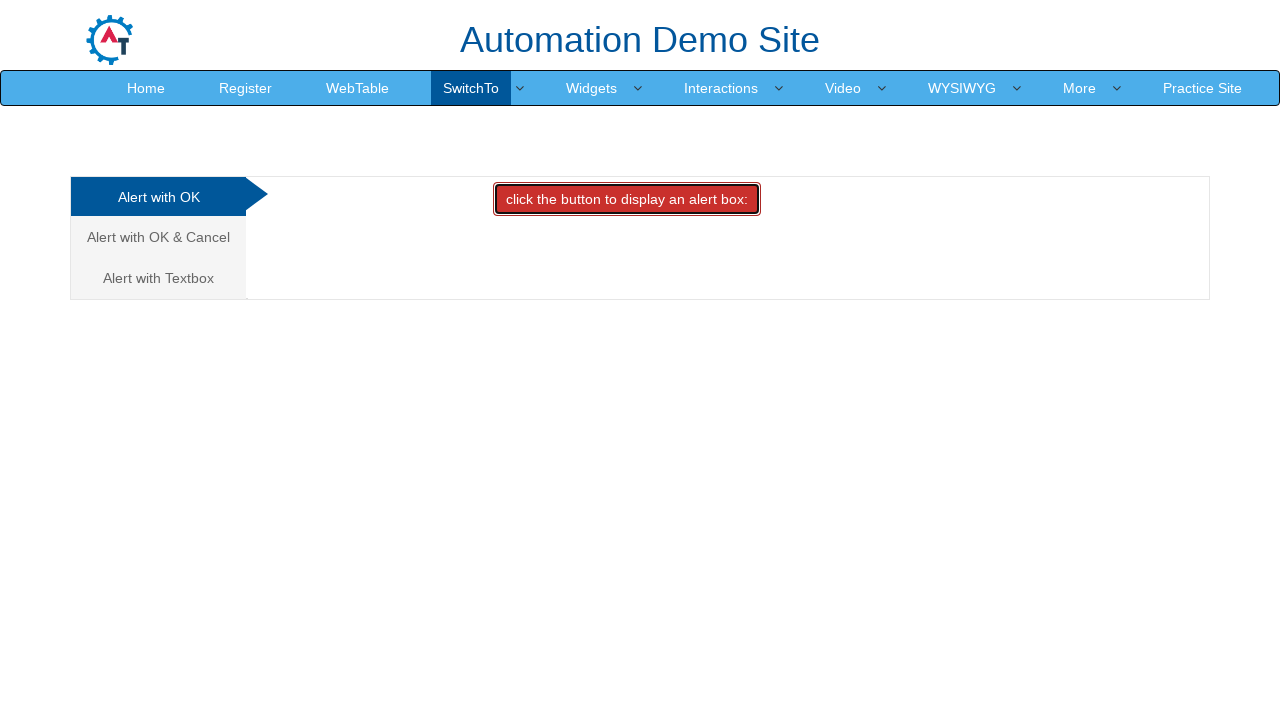

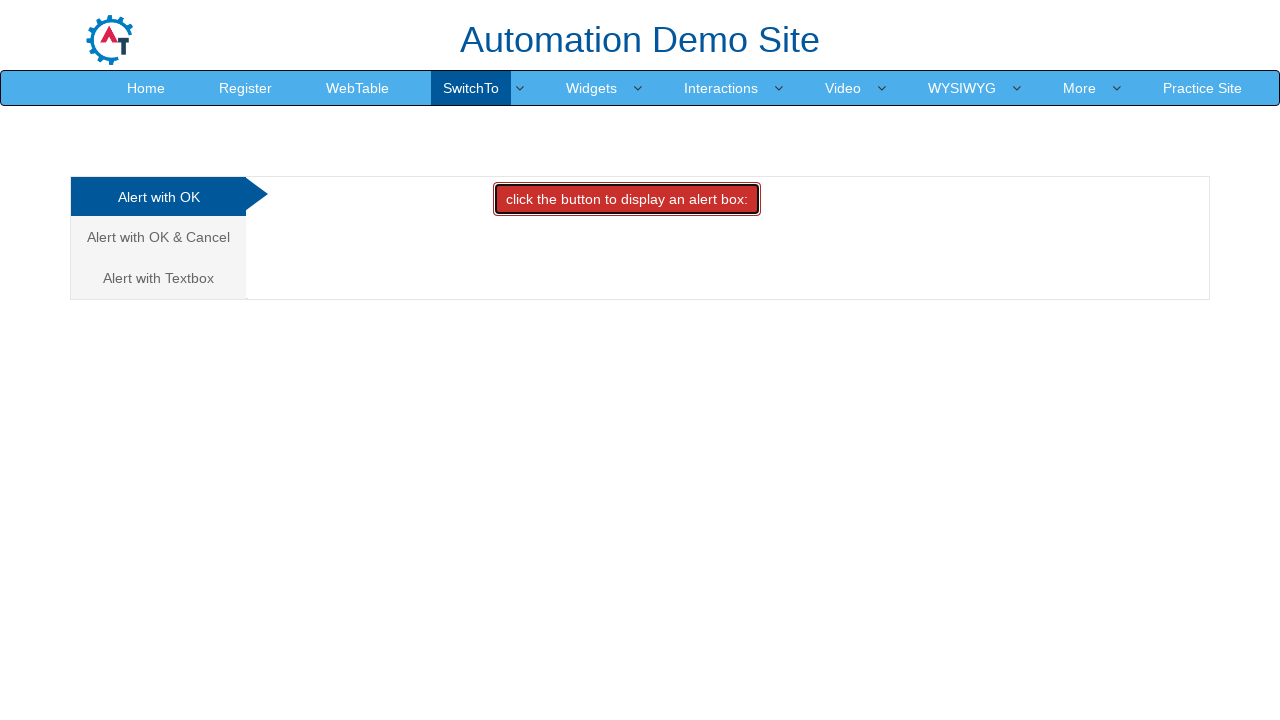